Tests form input functionality by typing text into an input field with class 'fullInput' on a GitHub Pages site

Starting URL: https://loghen41.github.io

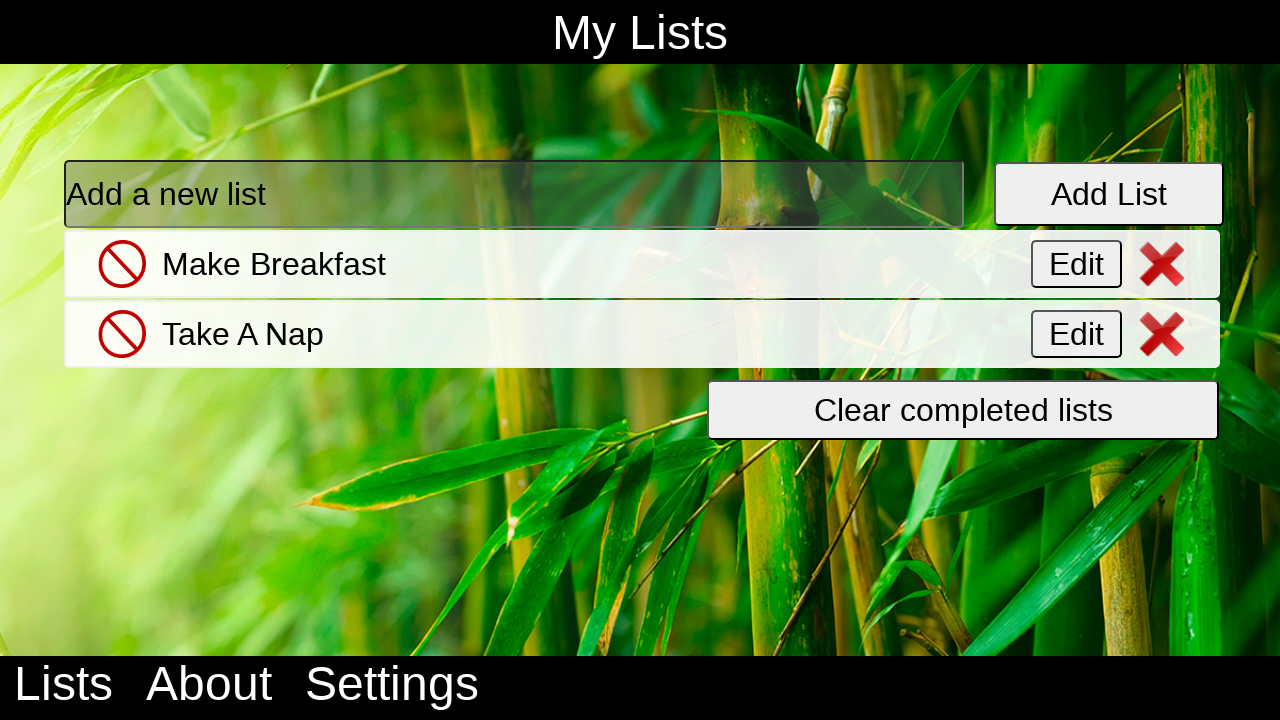

Filled input field with class 'fullInput' with text 'Write some Code' on .fullInput
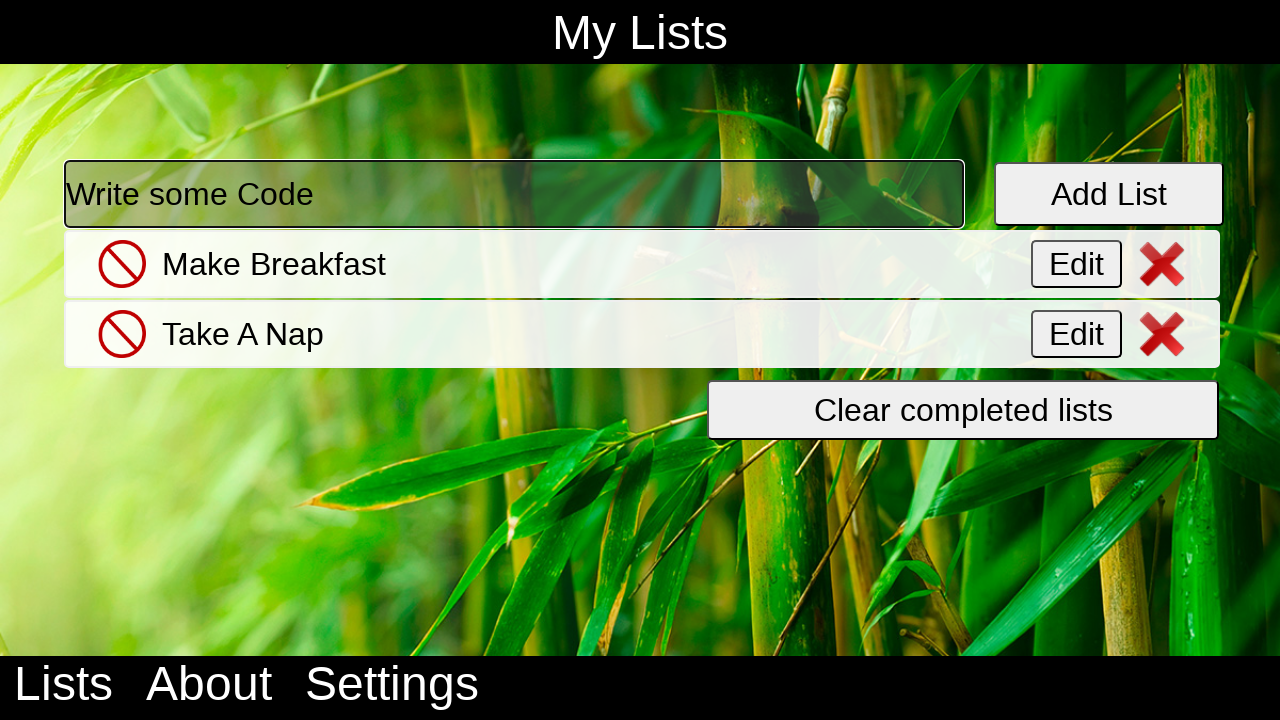

Waited 2000ms for input to be processed
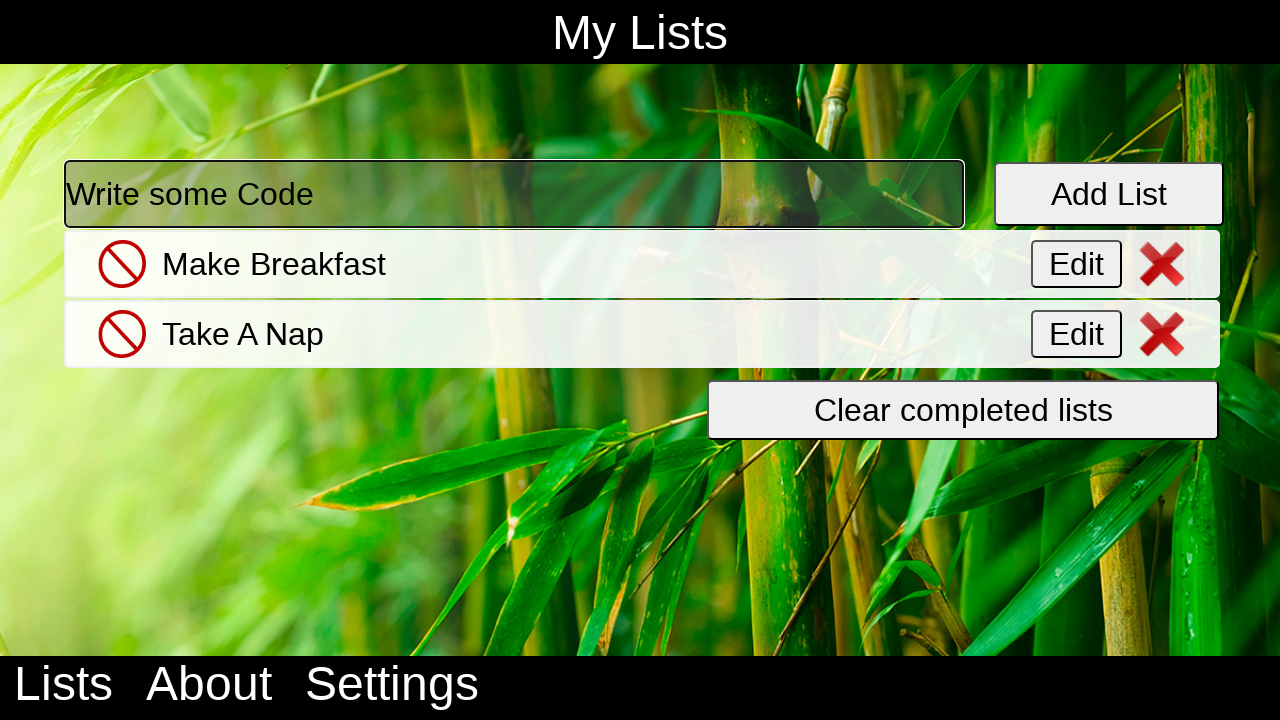

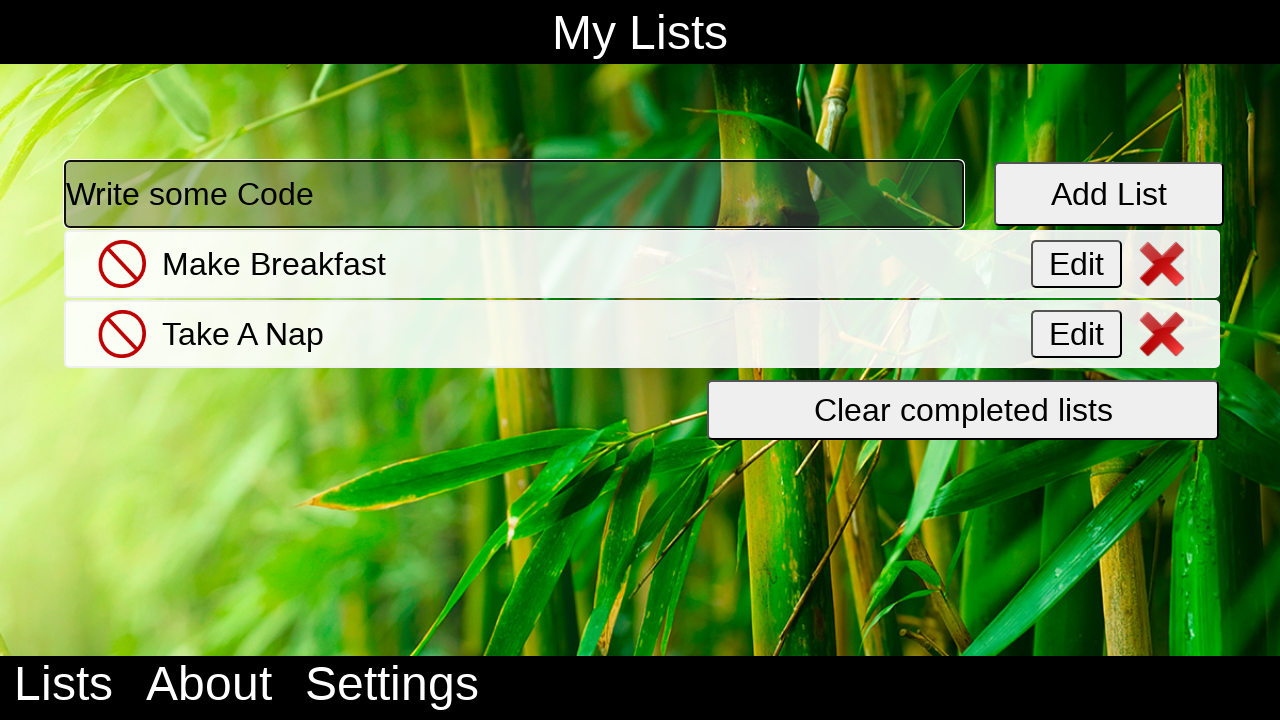